Navigates through a university course schedule website by clicking through menu links to reach a specific computer science program page and verifies exam information is displayed

Starting URL: http://www.plan.uz.zgora.pl/

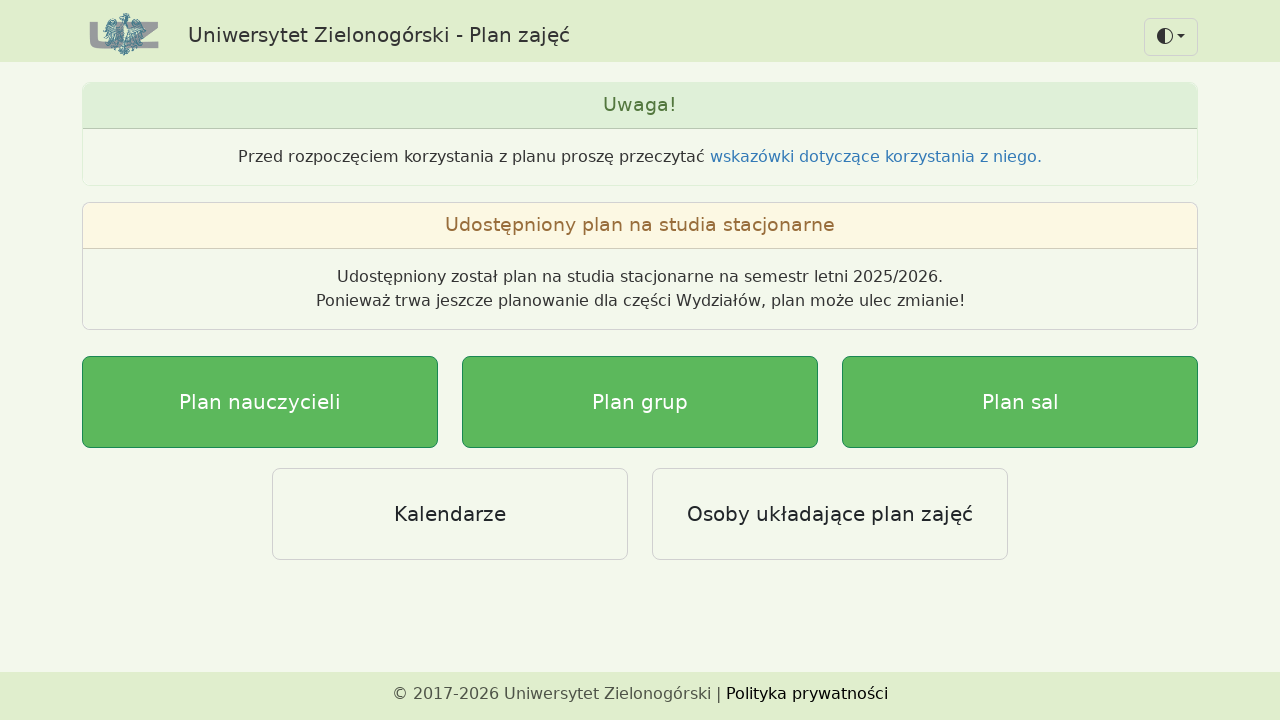

Clicked on 'Plan grup' (Group Schedule) link at (640, 402) on text='Plan grup'
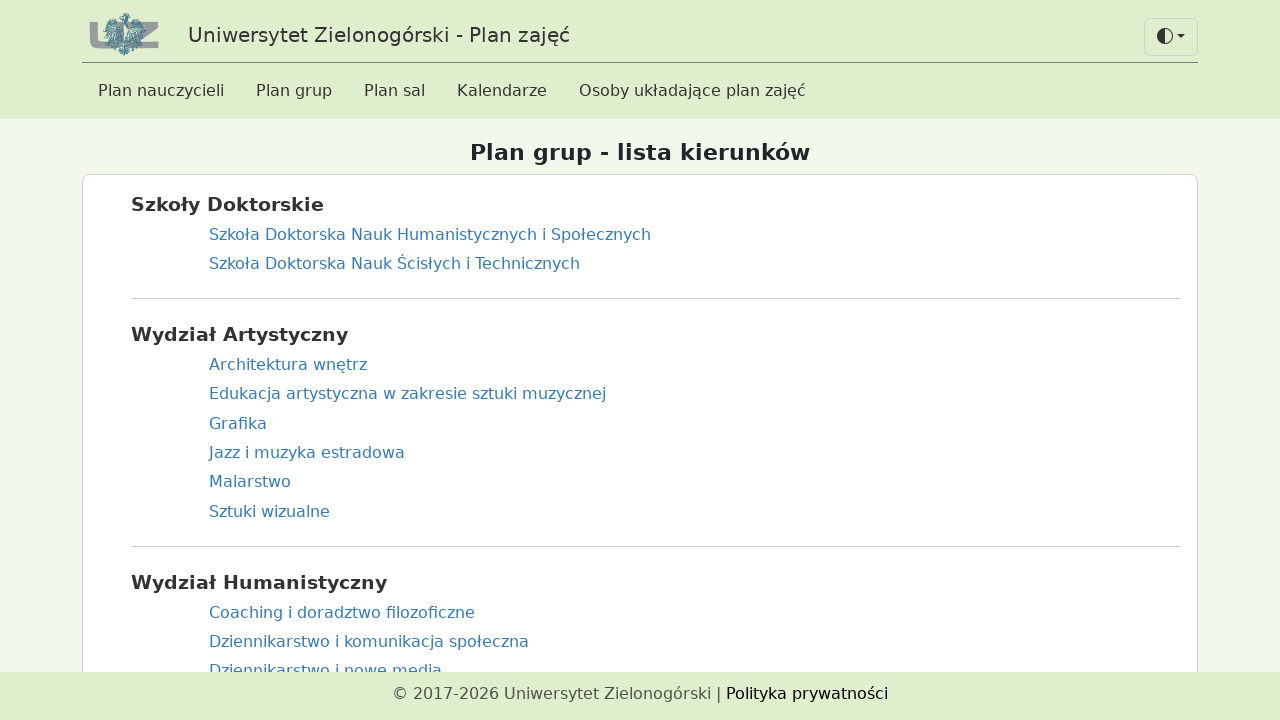

Clicked on 'Informatyka' (Computer Science) link at (258, 360) on text='Informatyka'
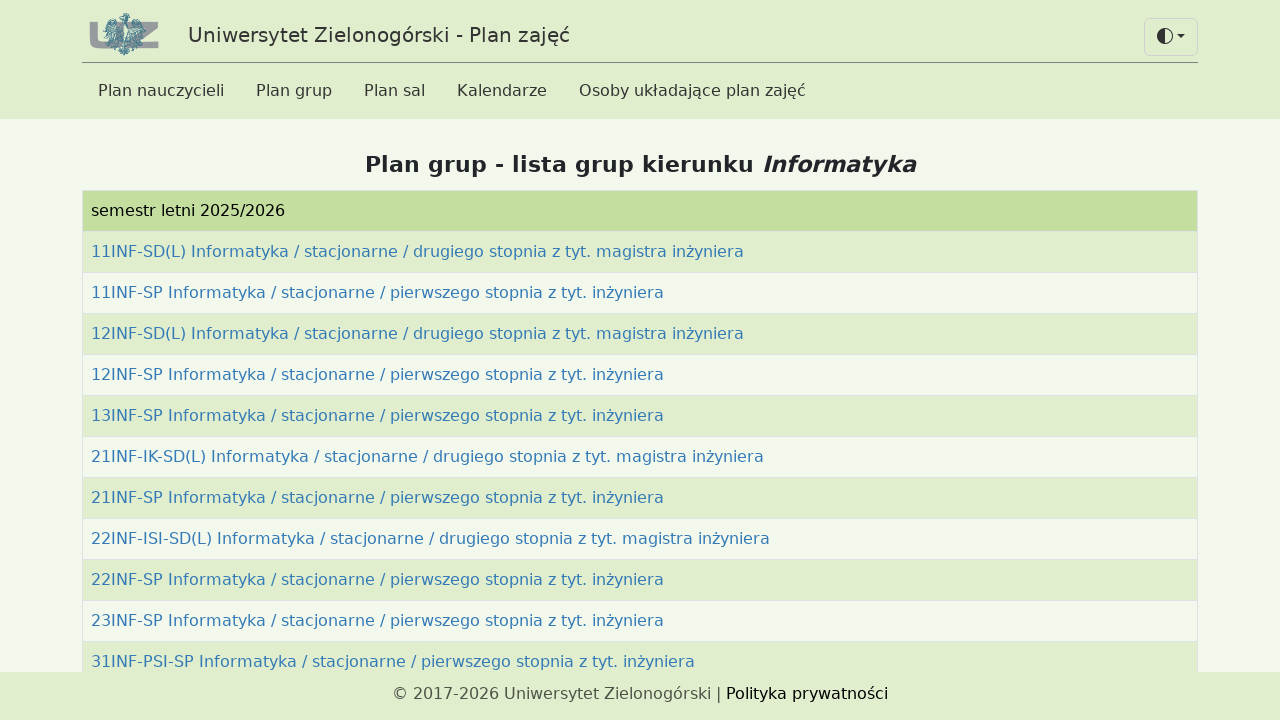

Clicked on the specific Computer Science program link at (395, 360) on text='32INF-ISM-SP Informatyka / stacjonarne / pierwszego stopnia z tyt. inżynie
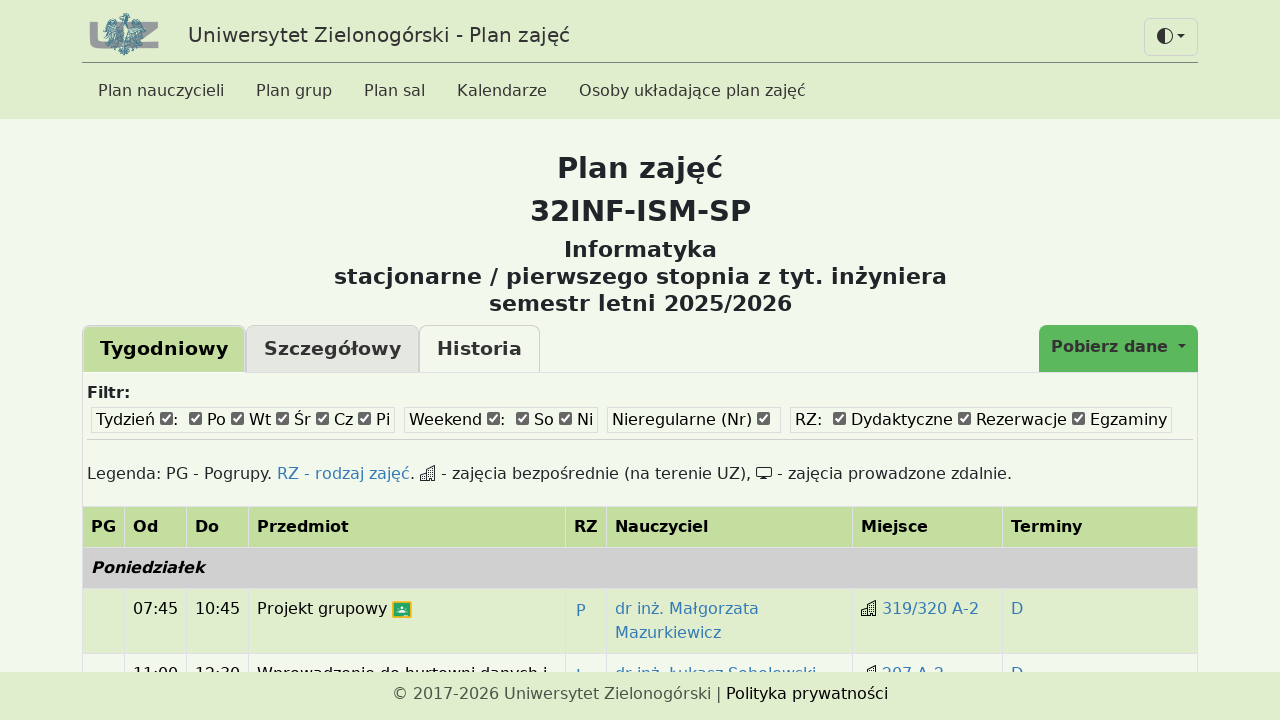

Main content area loaded
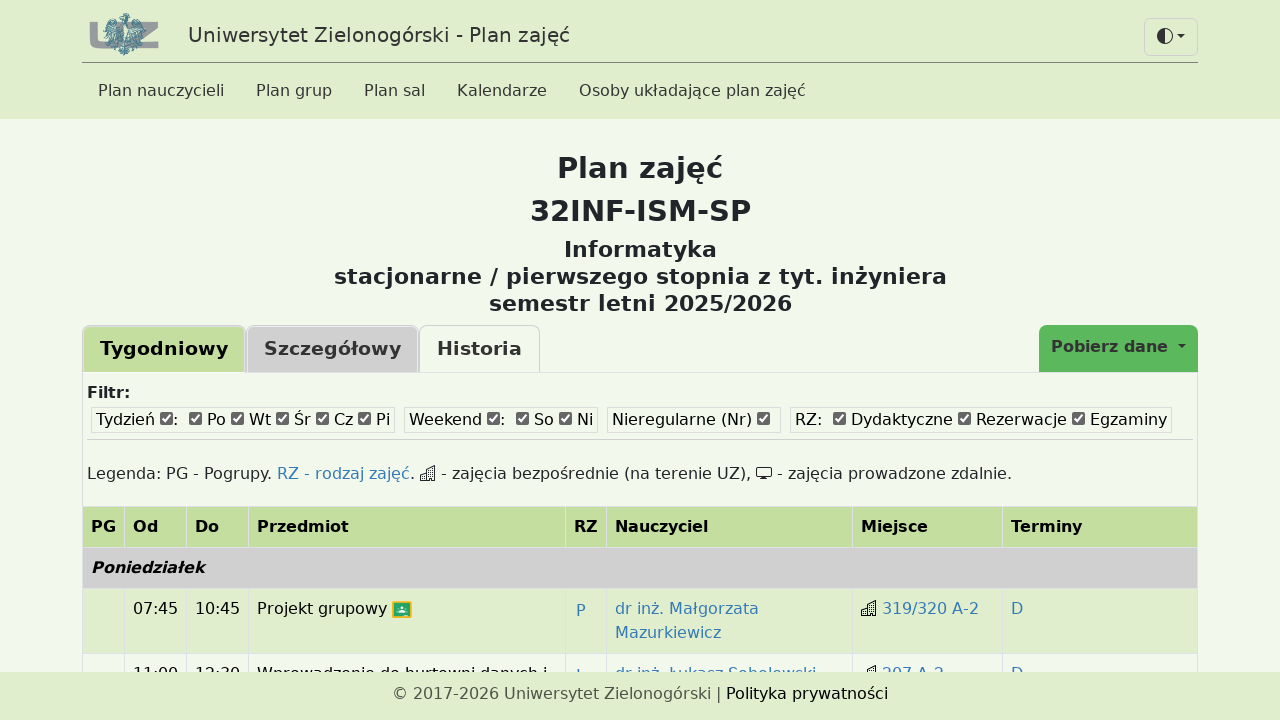

Retrieved main content text
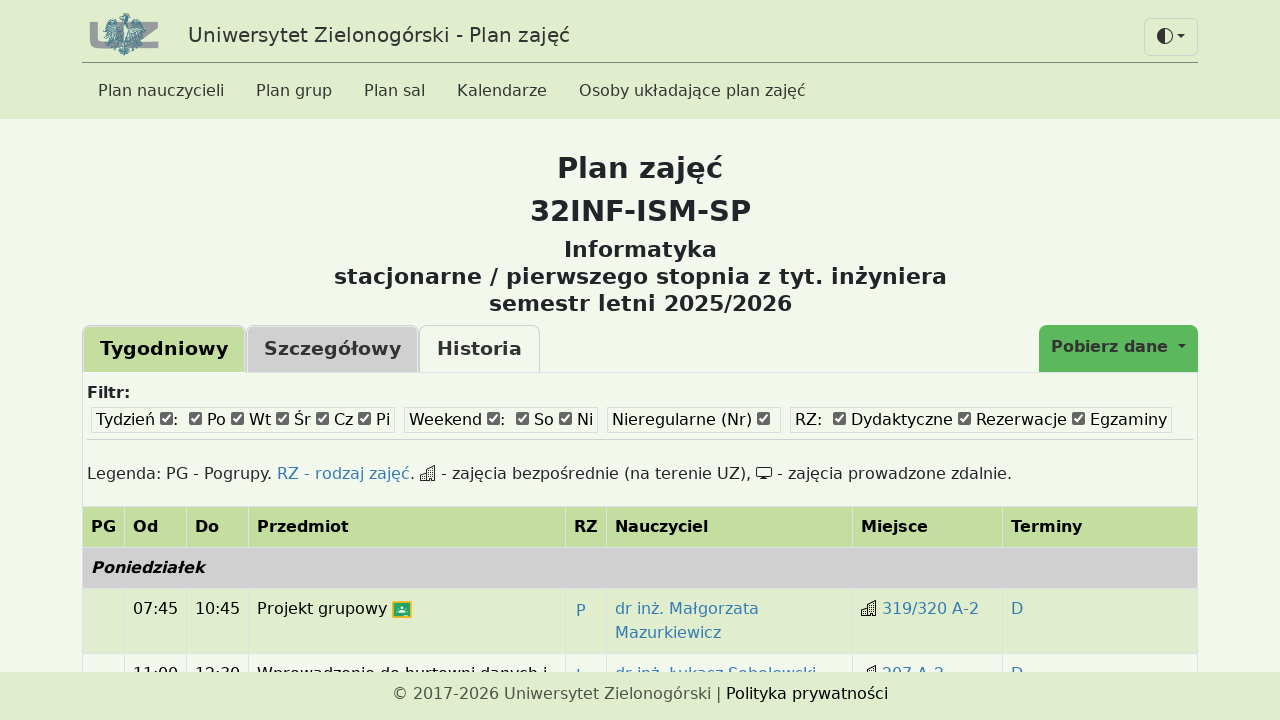

Verified that exam information ('Egzamin') is displayed in main content
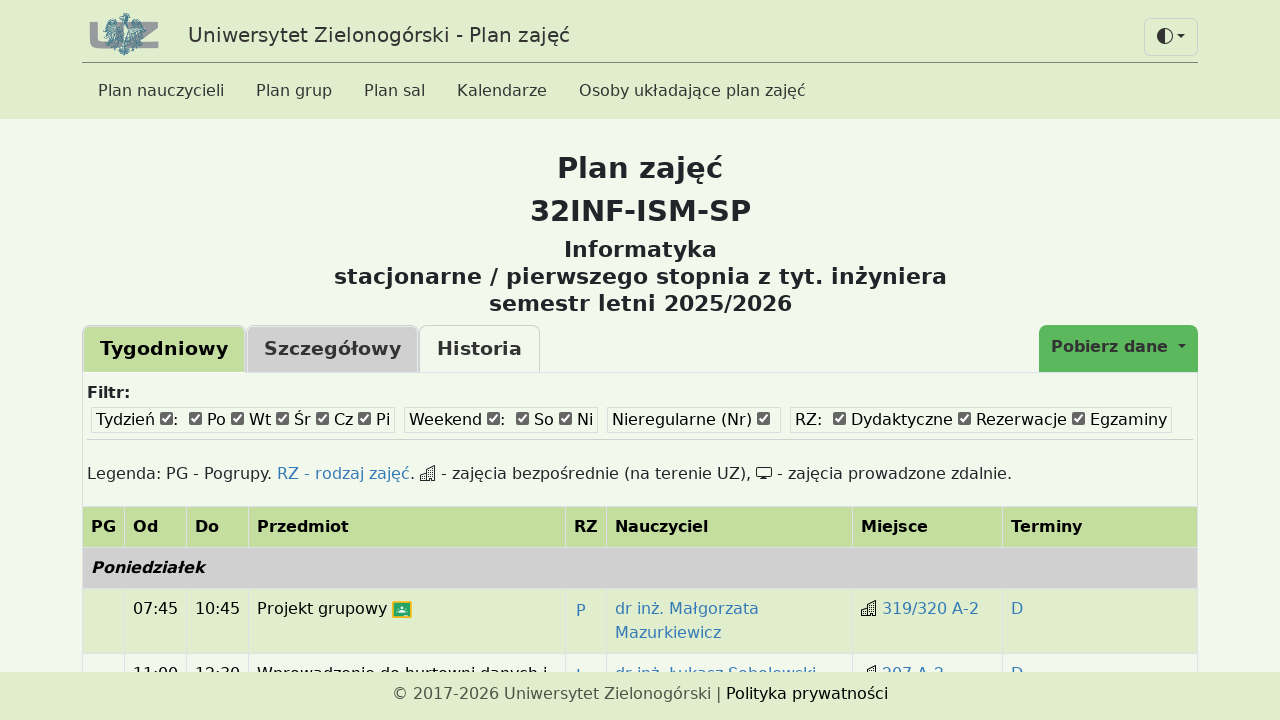

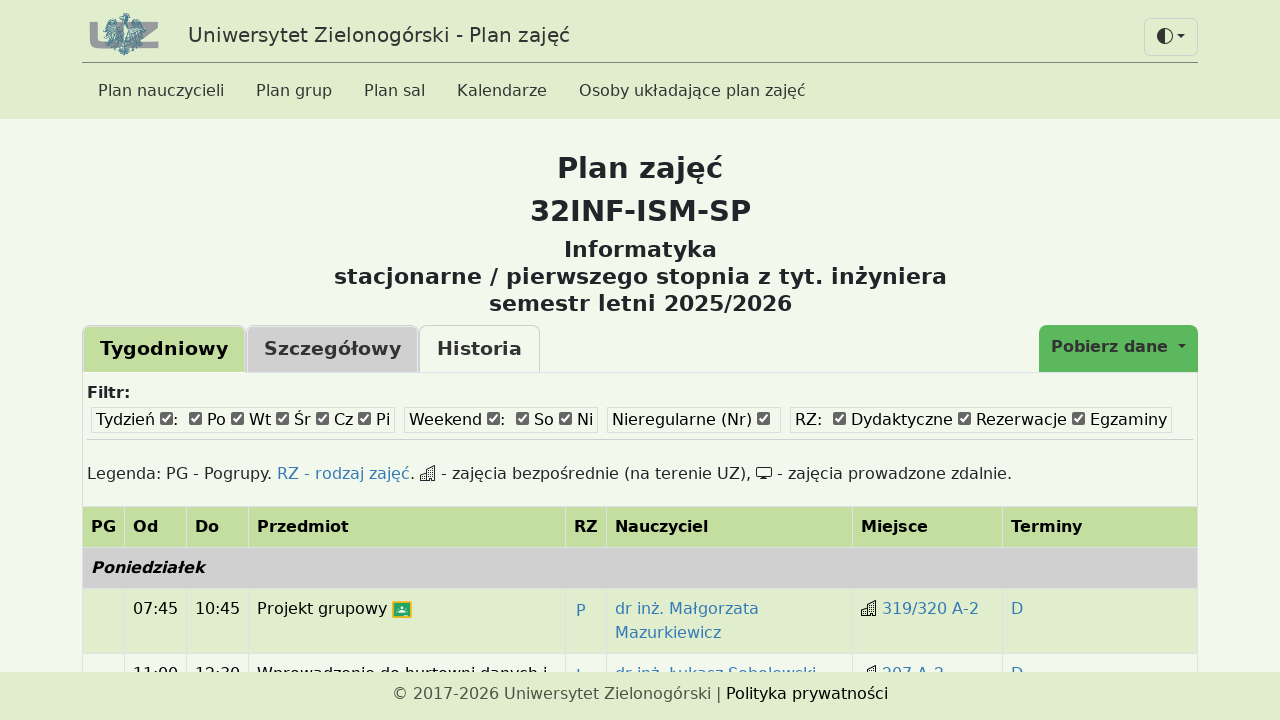